Navigates to the CERN info website and clicks on the first link in the list

Starting URL: http://info.cern.ch

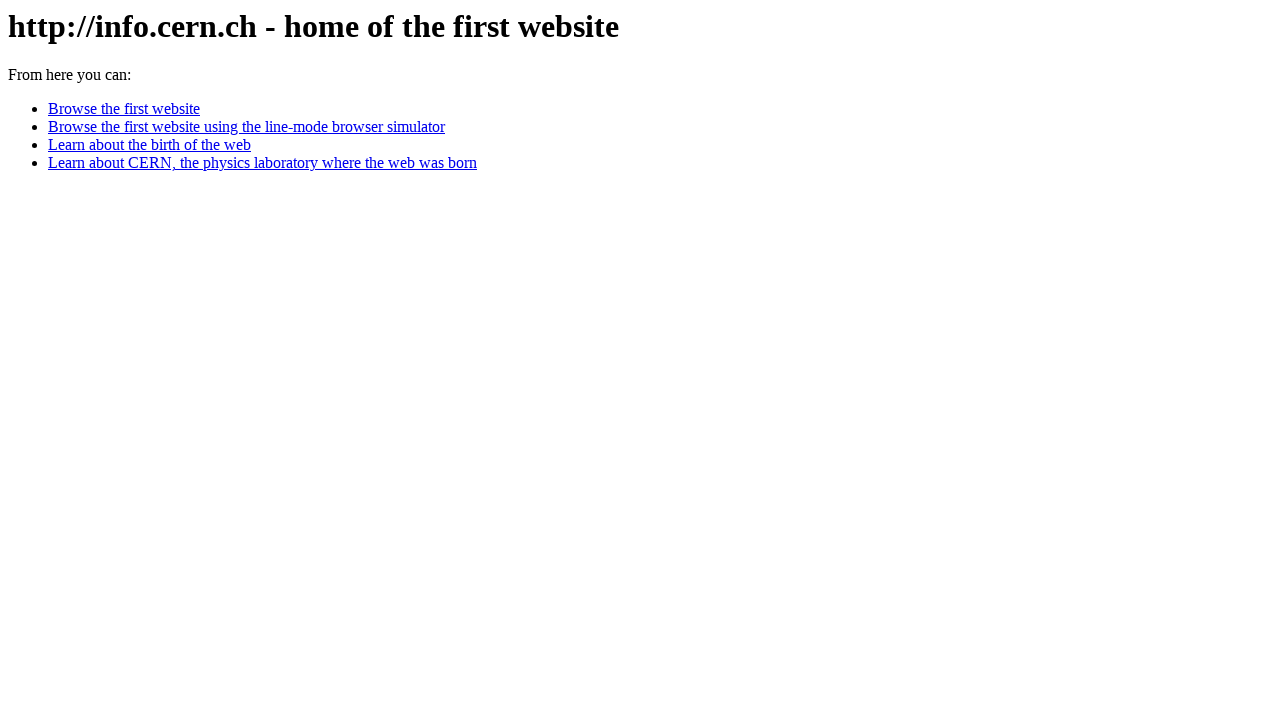

Navigated to CERN info website at http://info.cern.ch
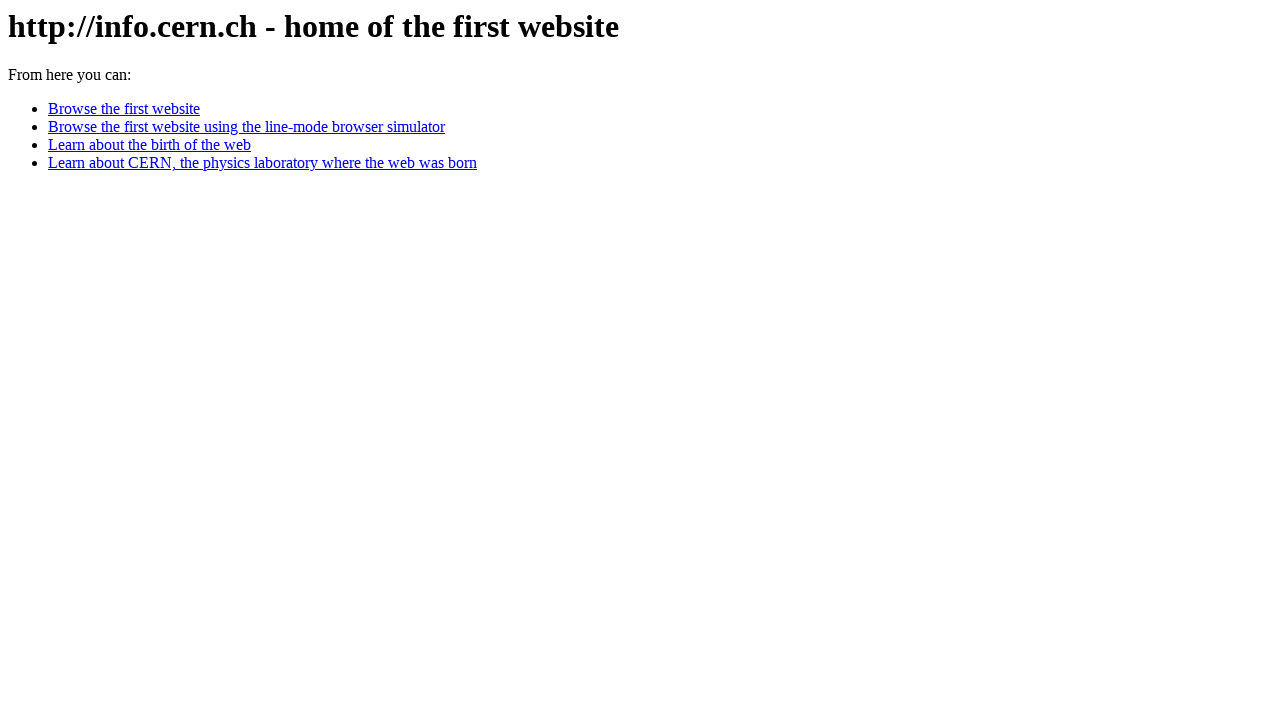

Clicked on the first link in the list using XPath at (124, 109) on xpath=/html/body/ul/li[1]/a
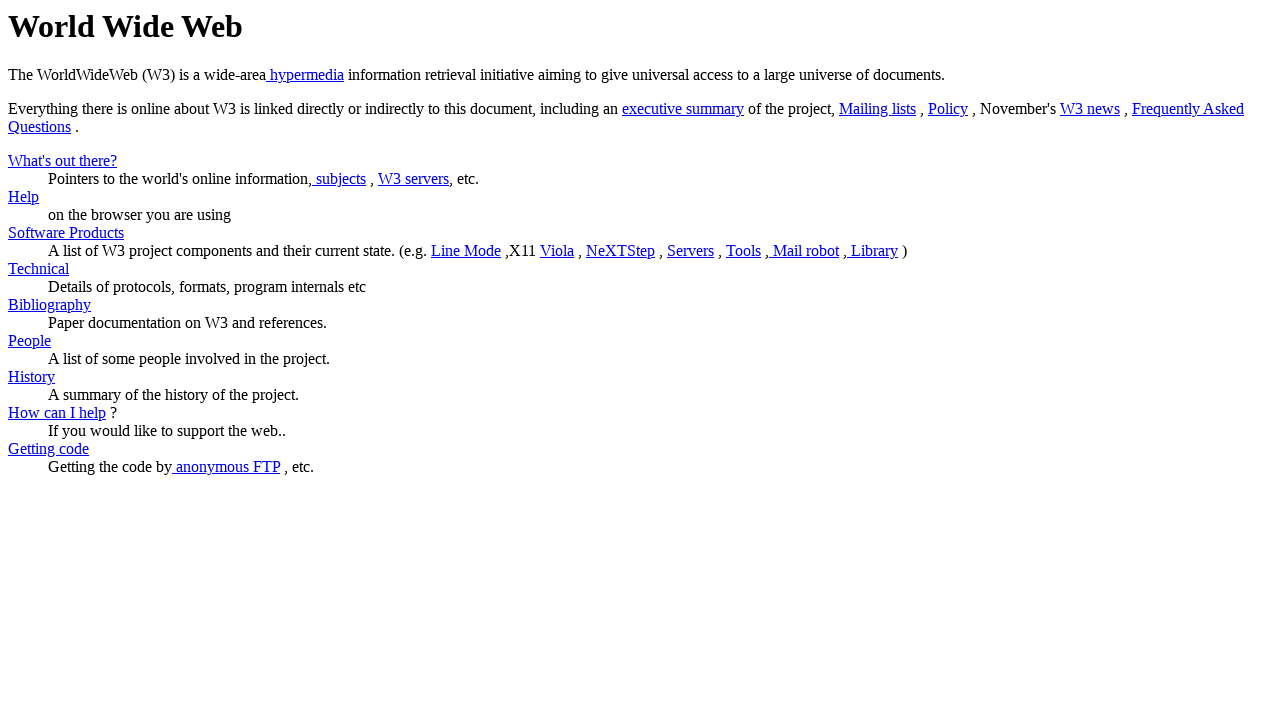

Waited for page to load (domcontentloaded state)
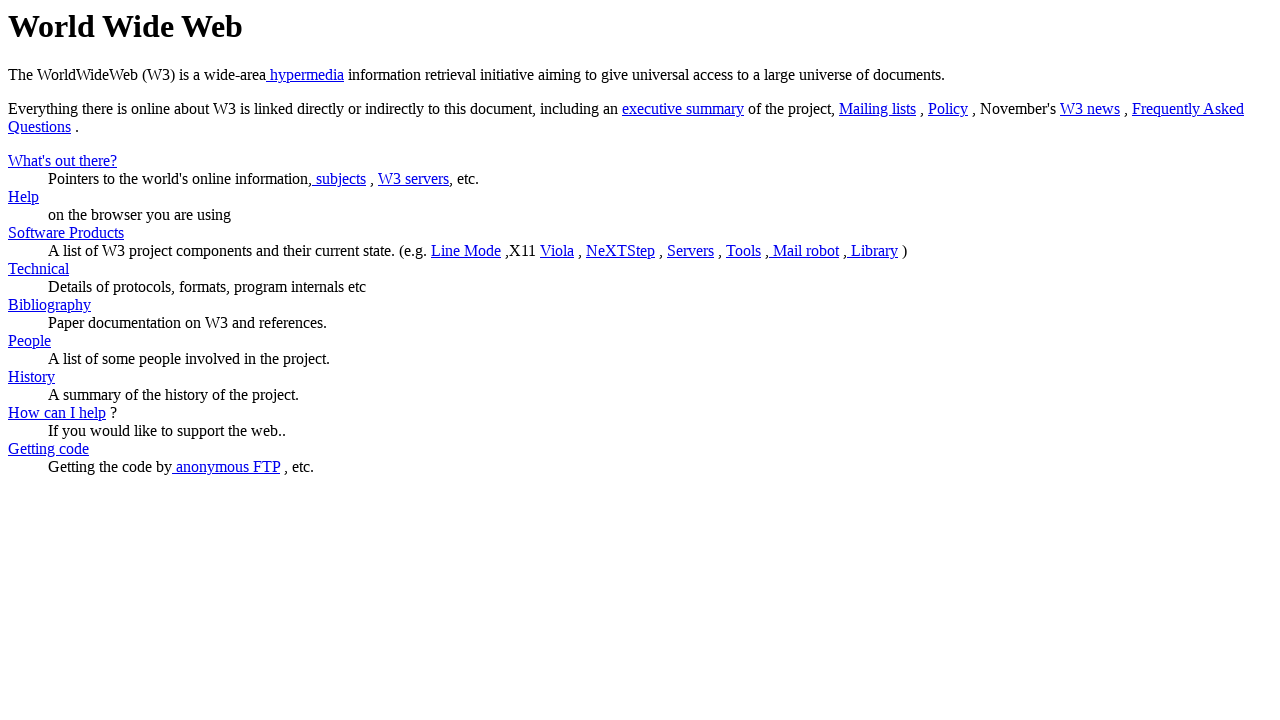

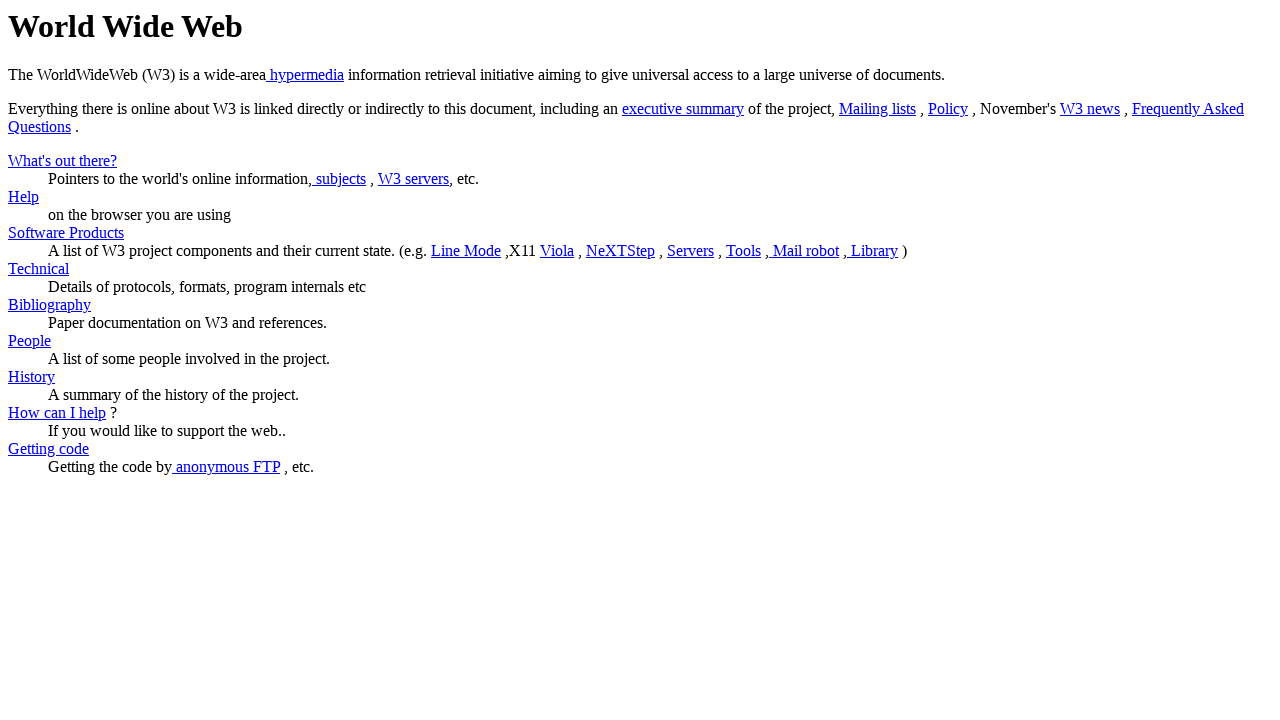